Tests the last name input field by entering text and verifying the value

Starting URL: http://formy-project.herokuapp.com/form

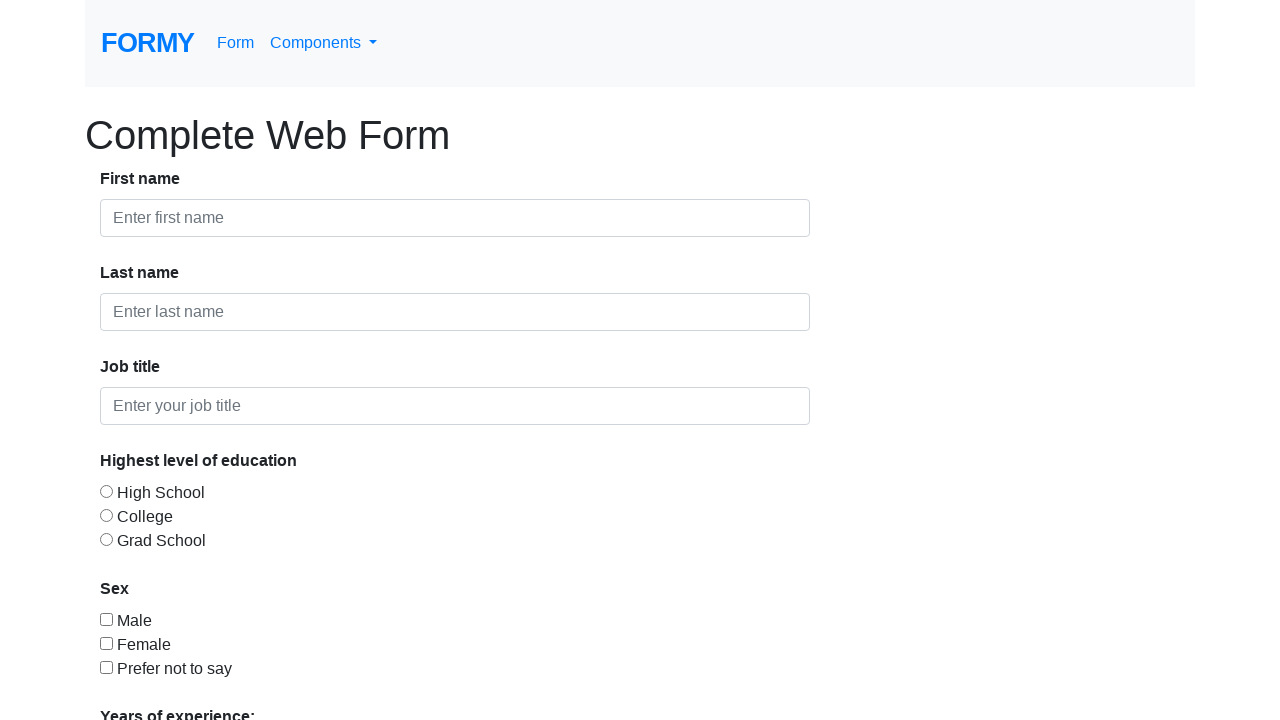

Filled last name field with 'Hamed' on #last-name
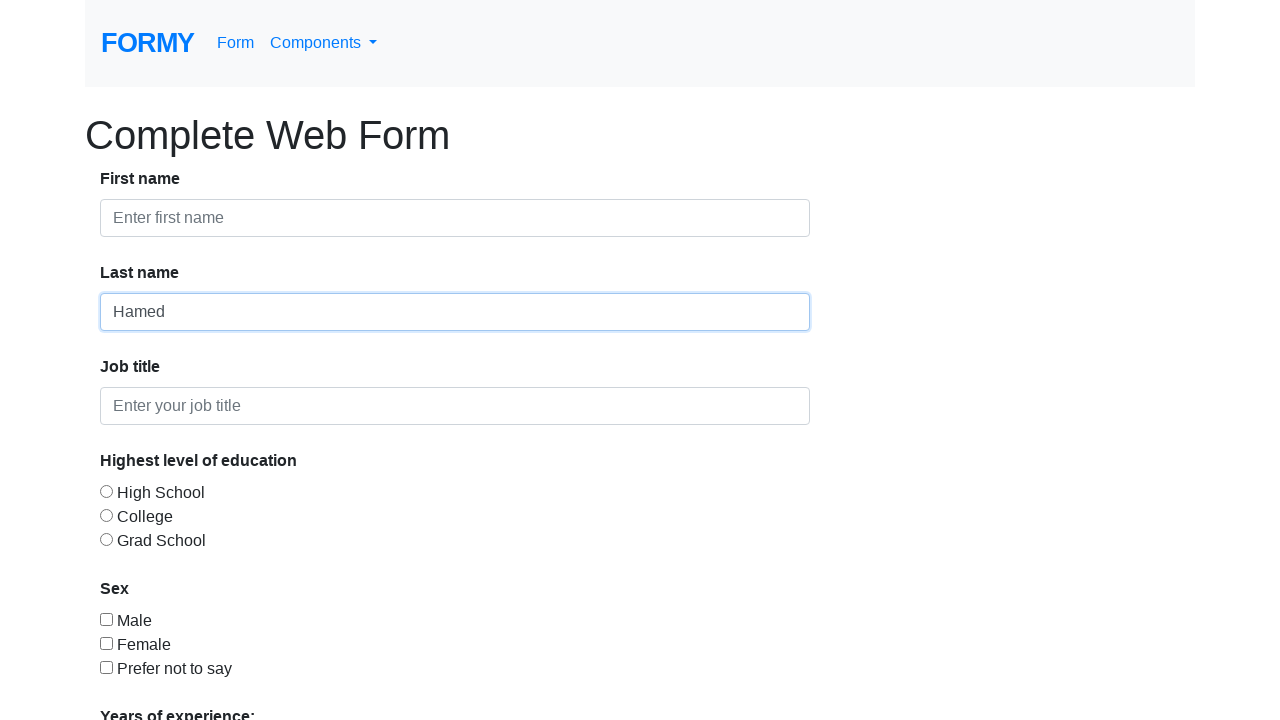

Cleared last name field on #last-name
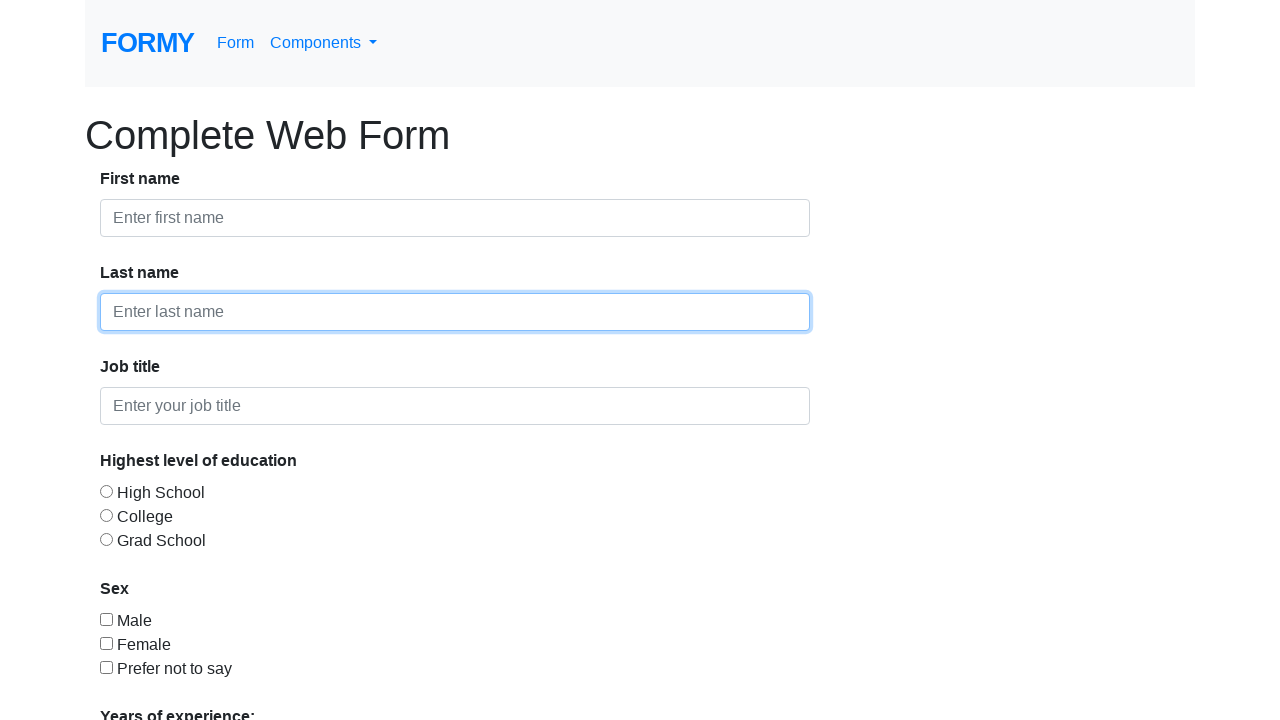

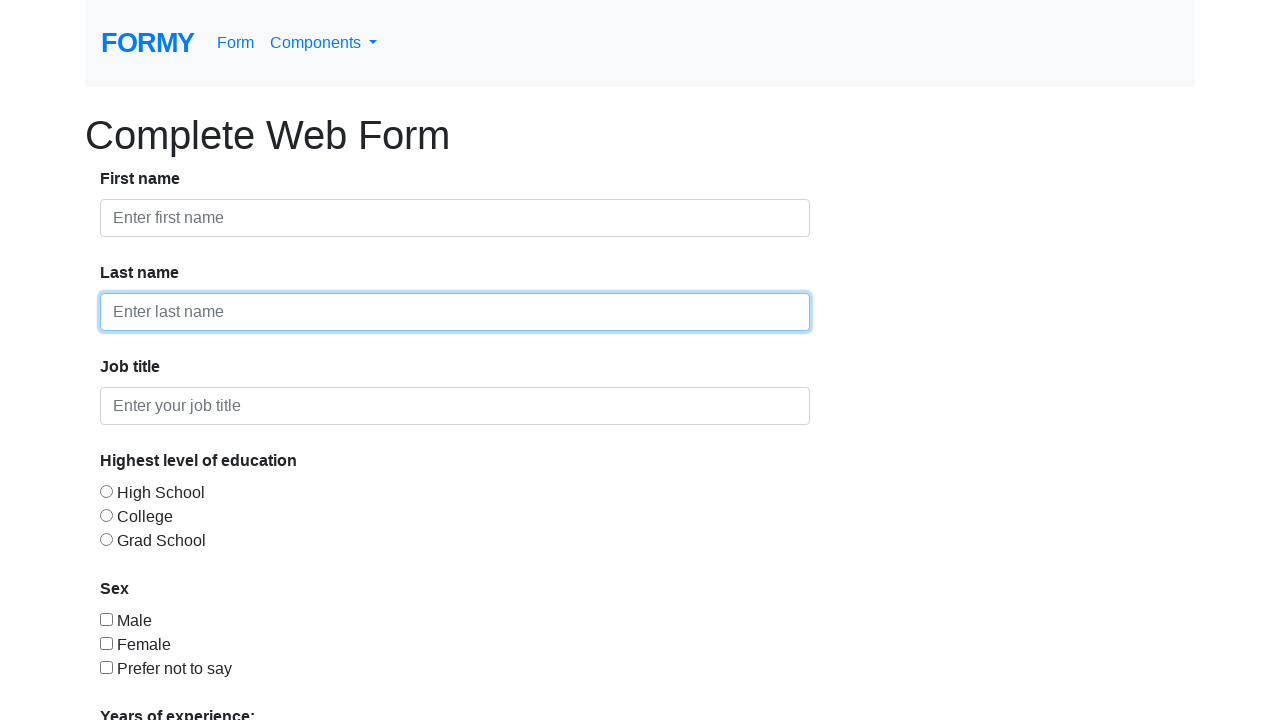